Tests JavaScript alert handling by clicking a button that triggers an alert and then accepting (clicking OK on) the alert dialog

Starting URL: https://testautomationpractice.blogspot.com

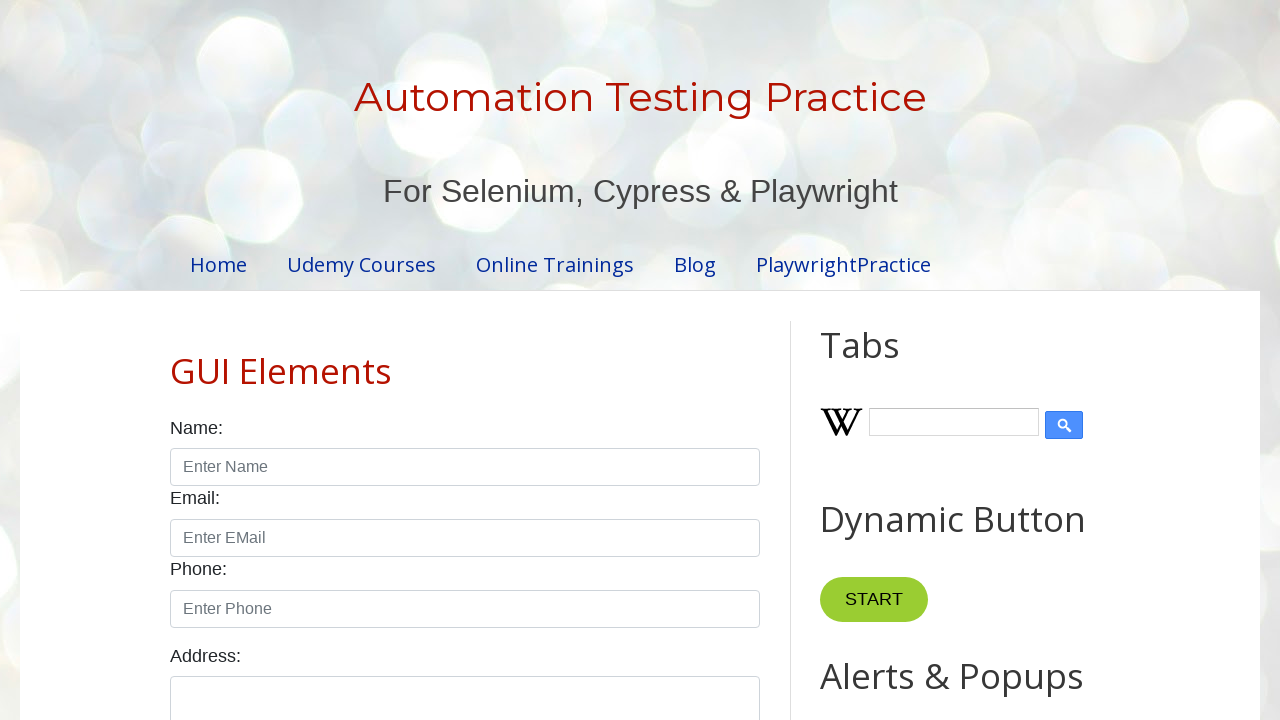

Set up dialog handler to accept all alerts
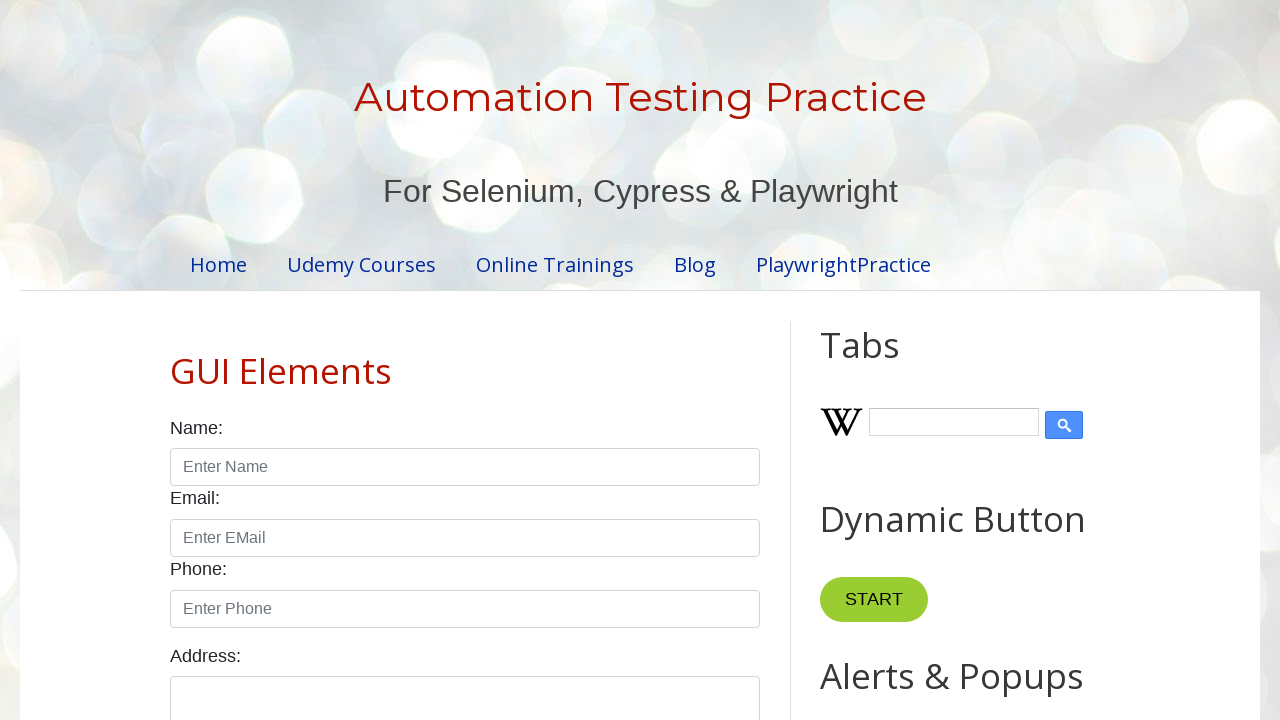

Clicked button that triggers JavaScript alert at (888, 361) on xpath=//*[@id='HTML9']/div[1]/button
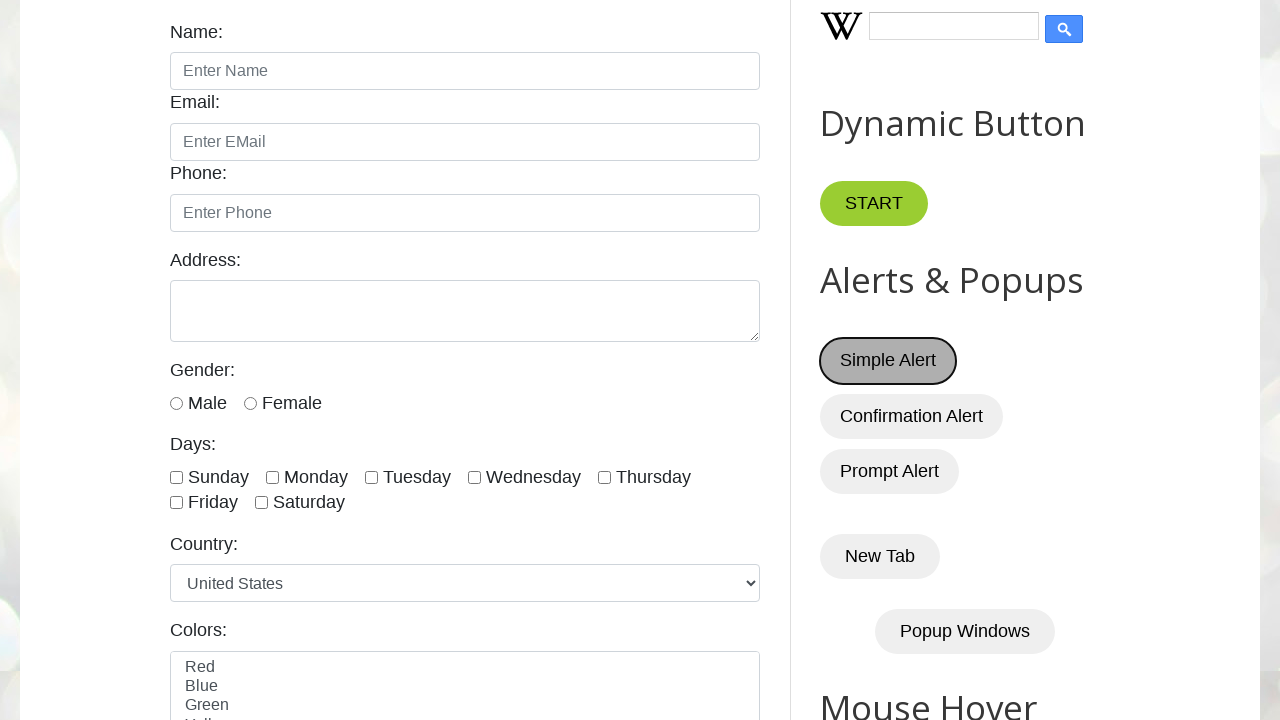

Waited 2 seconds for alert dialog to be handled
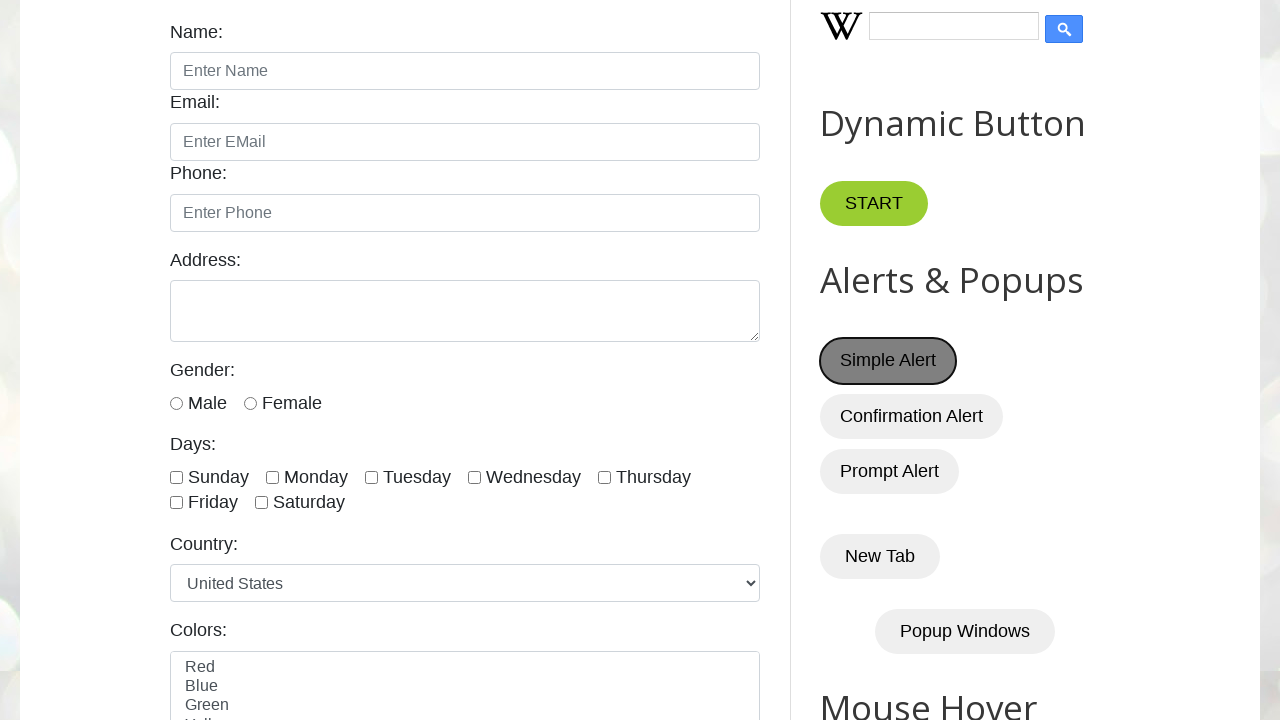

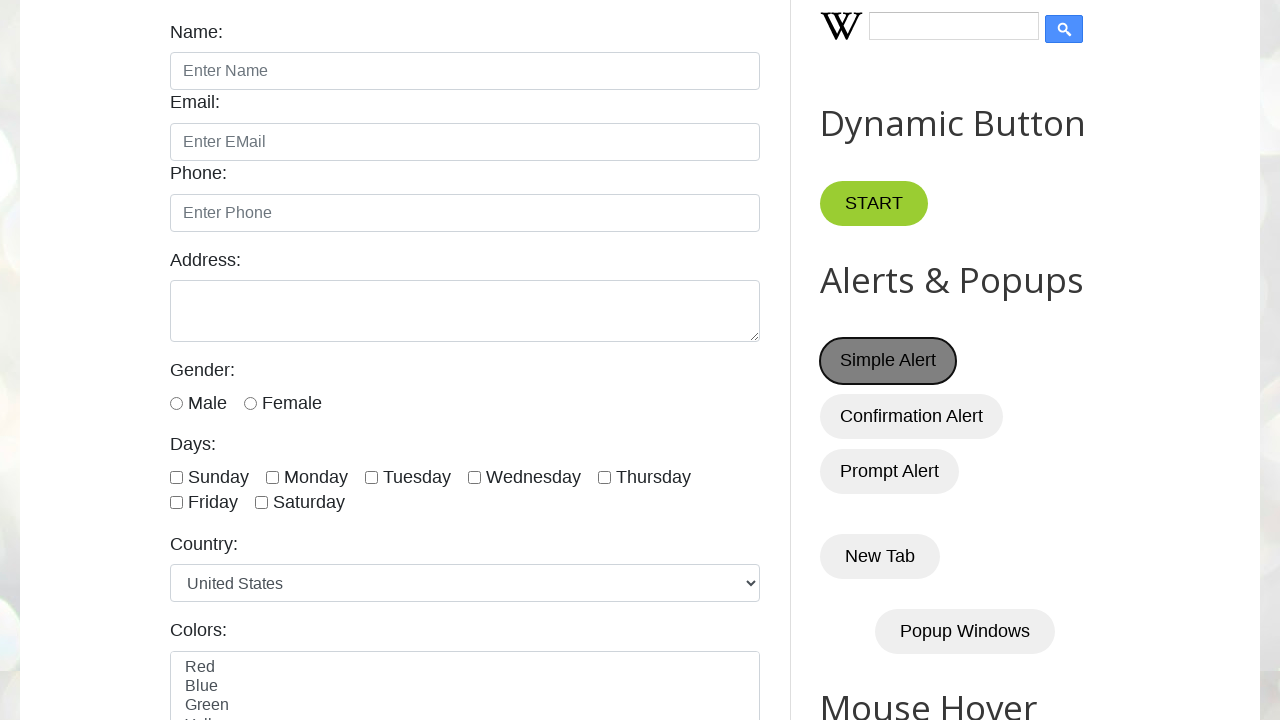